Tests the student registration form on demoqa.com by filling all fields (name, email, gender, phone, date of birth, subjects, hobbies, picture upload, address, state/city) and verifying the submitted data appears correctly in the results table.

Starting URL: https://demoqa.com/automation-practice-form

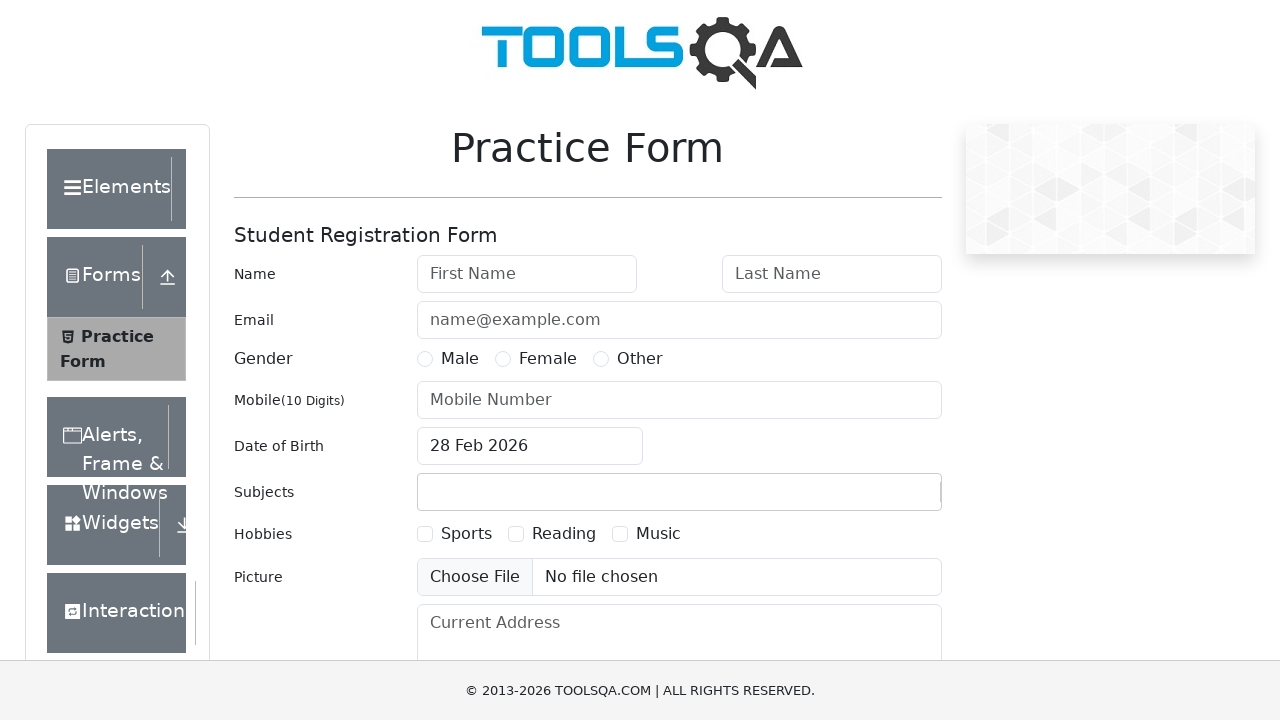

Filled first name field with 'Michael' on #firstName
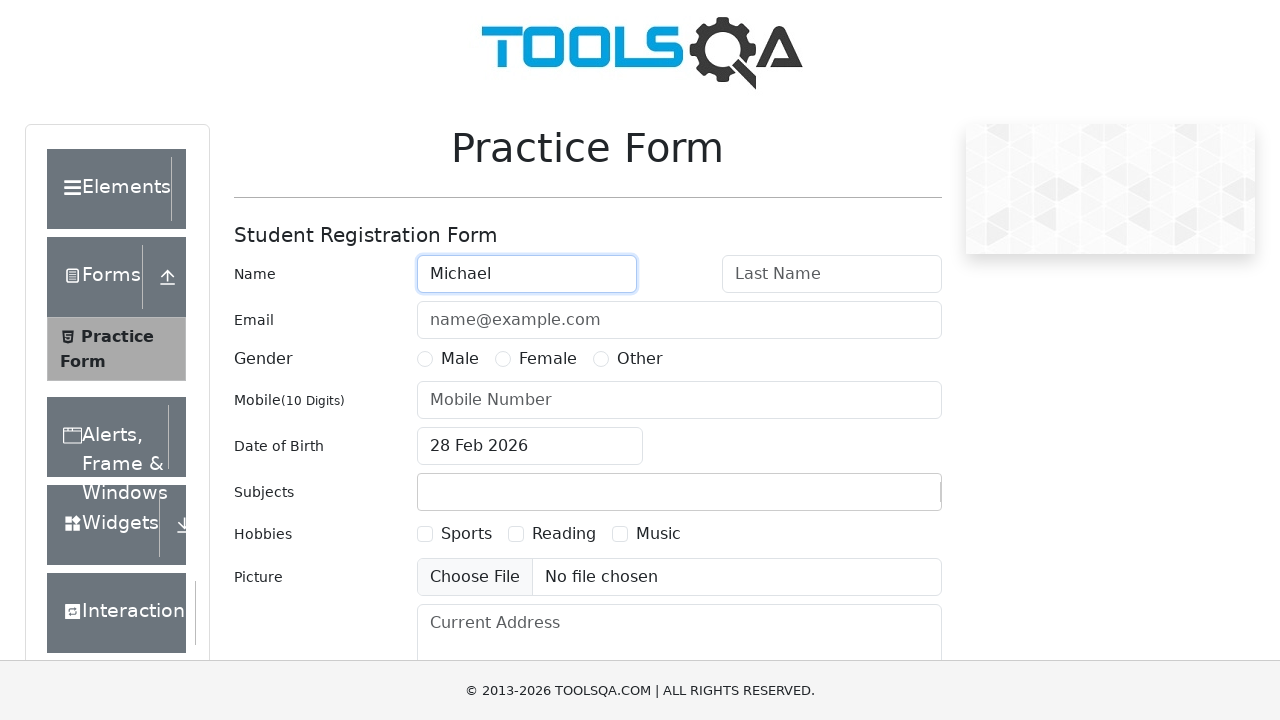

Filled last name field with 'Johnson' on #lastName
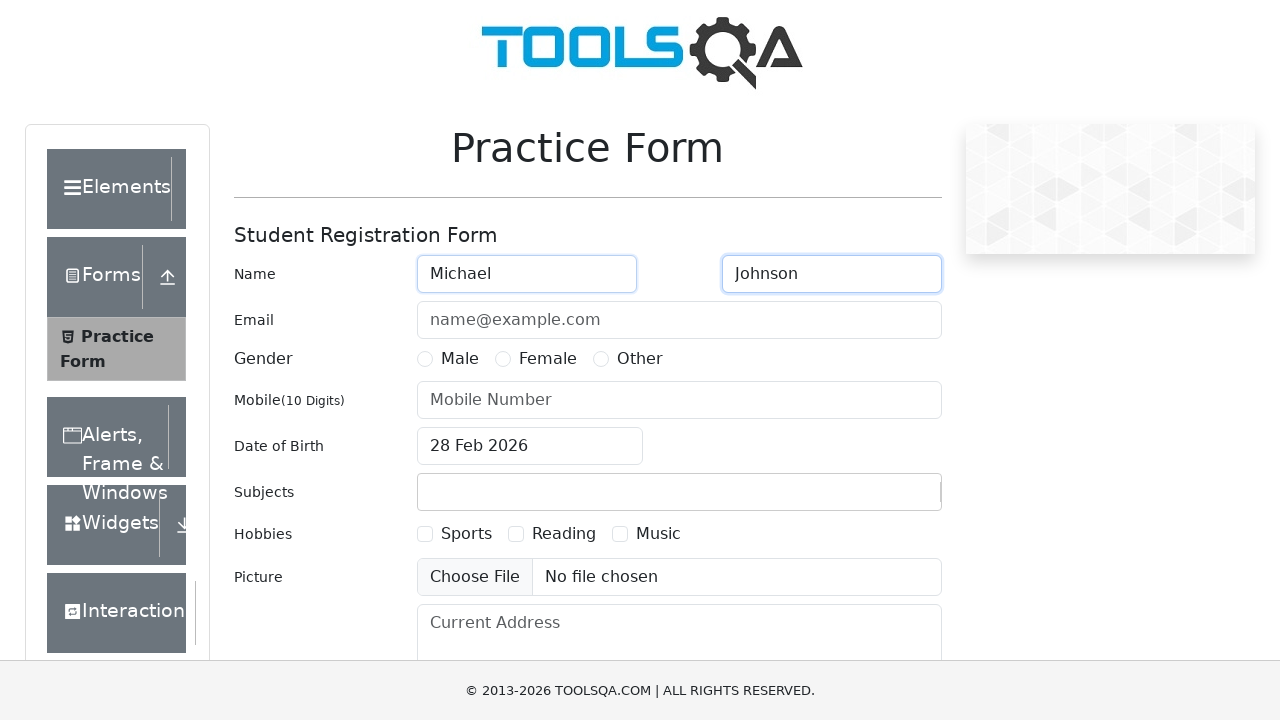

Filled email field with 'michael.johnson@example.com' on #userEmail
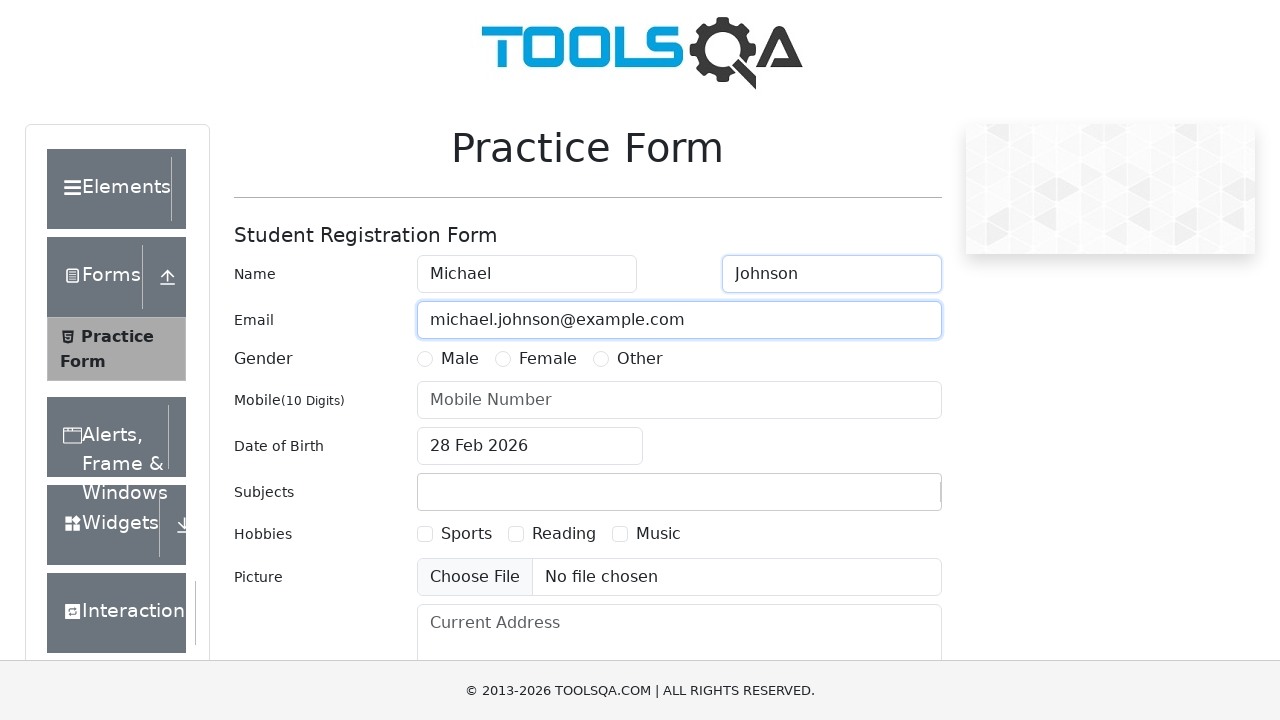

Selected gender: Male at (460, 359) on label[for='gender-radio-1']
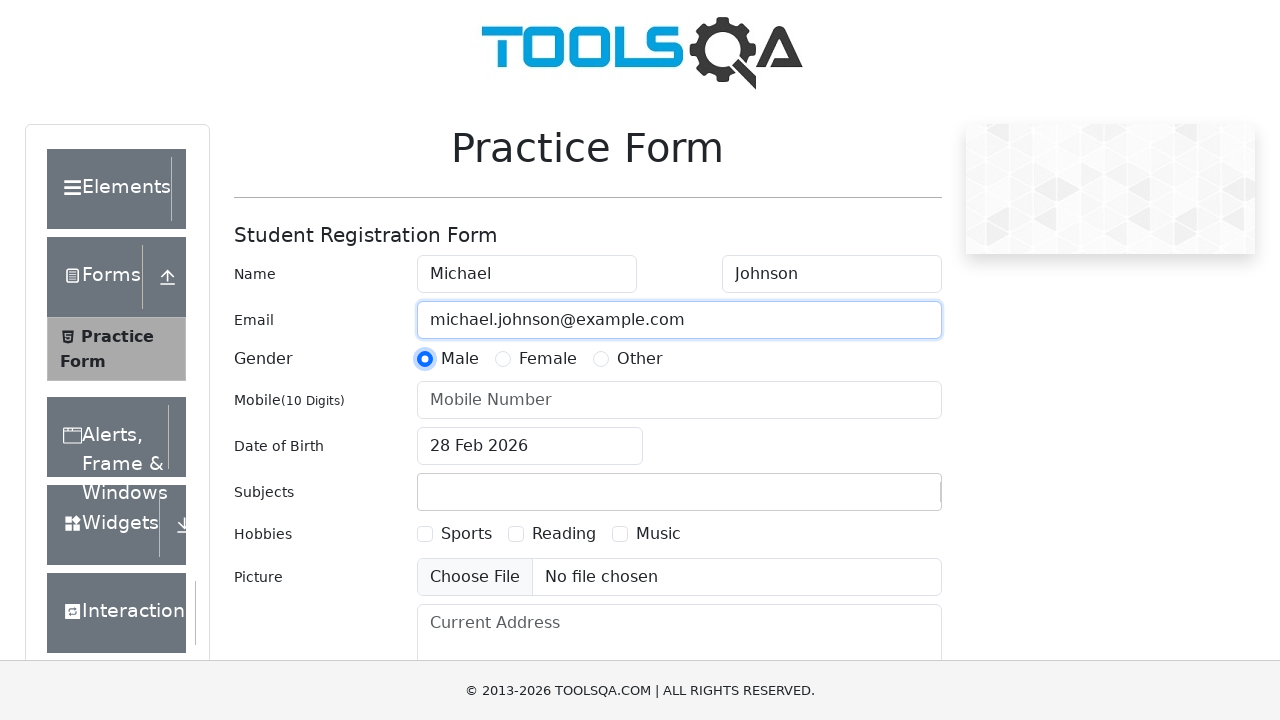

Filled phone number field with '7845123690' on #userNumber
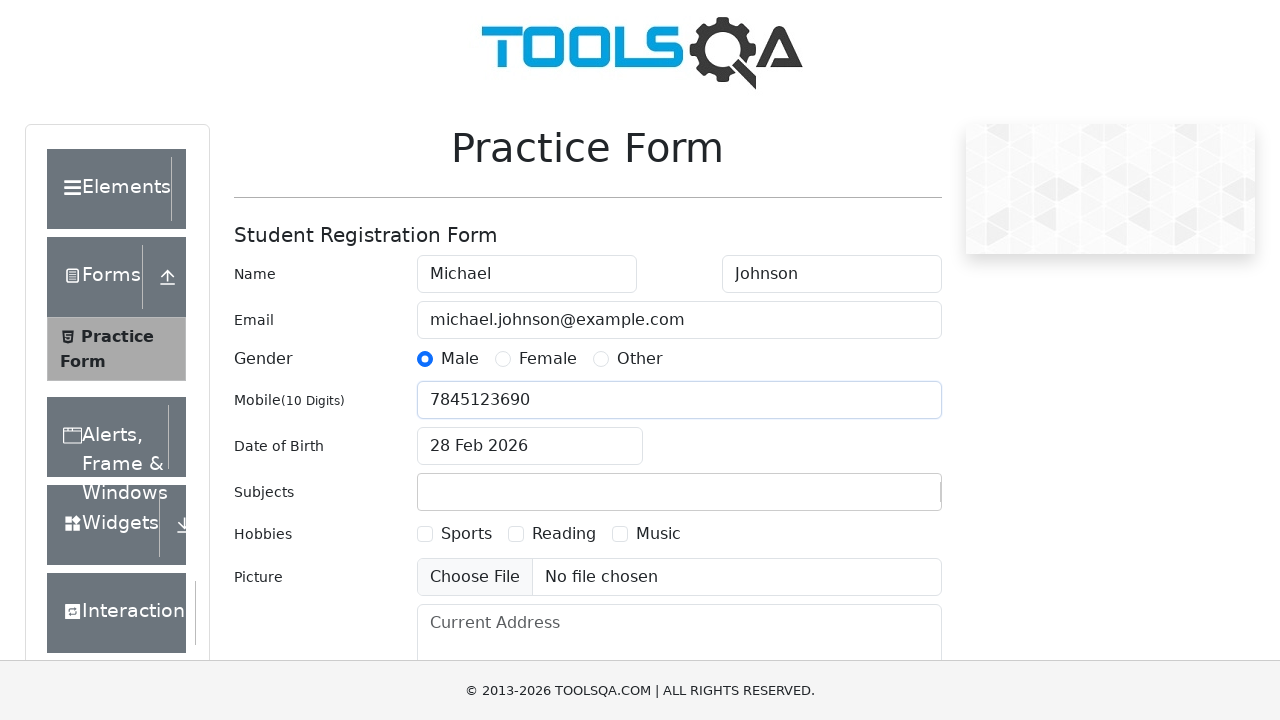

Opened date of birth picker at (530, 446) on #dateOfBirthInput
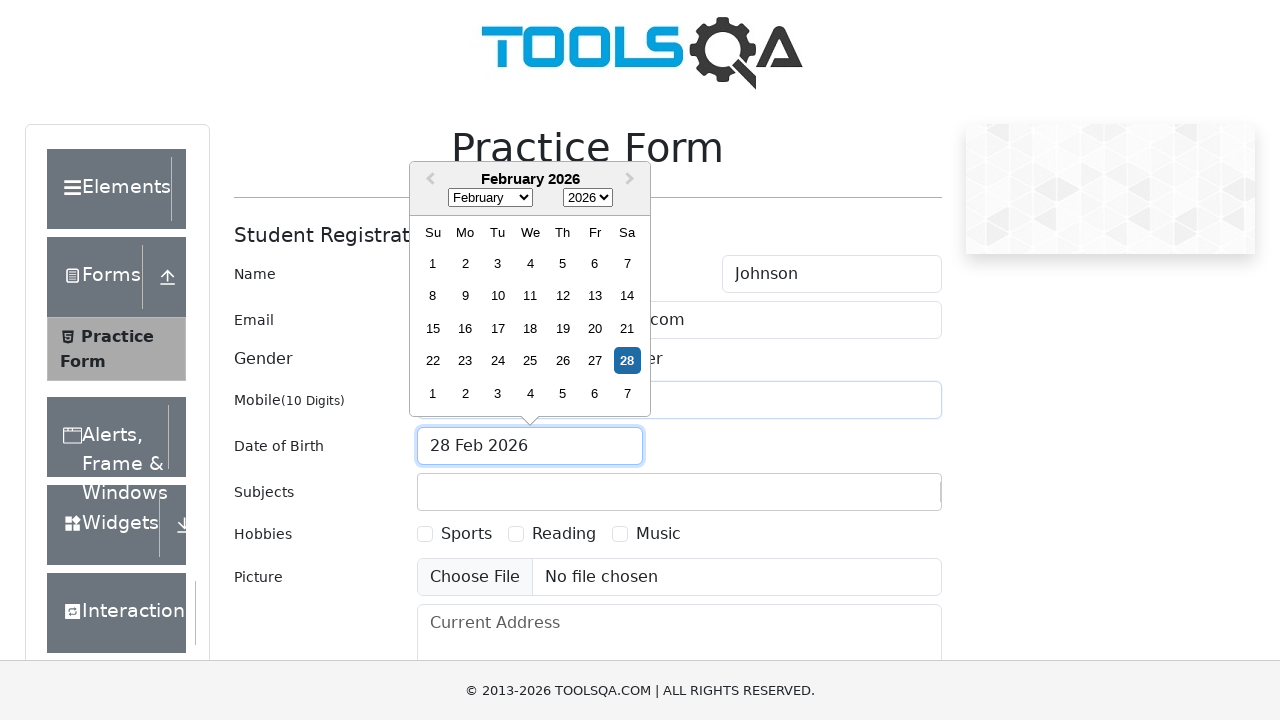

Selected birth year: 1995 on .react-datepicker__year-select
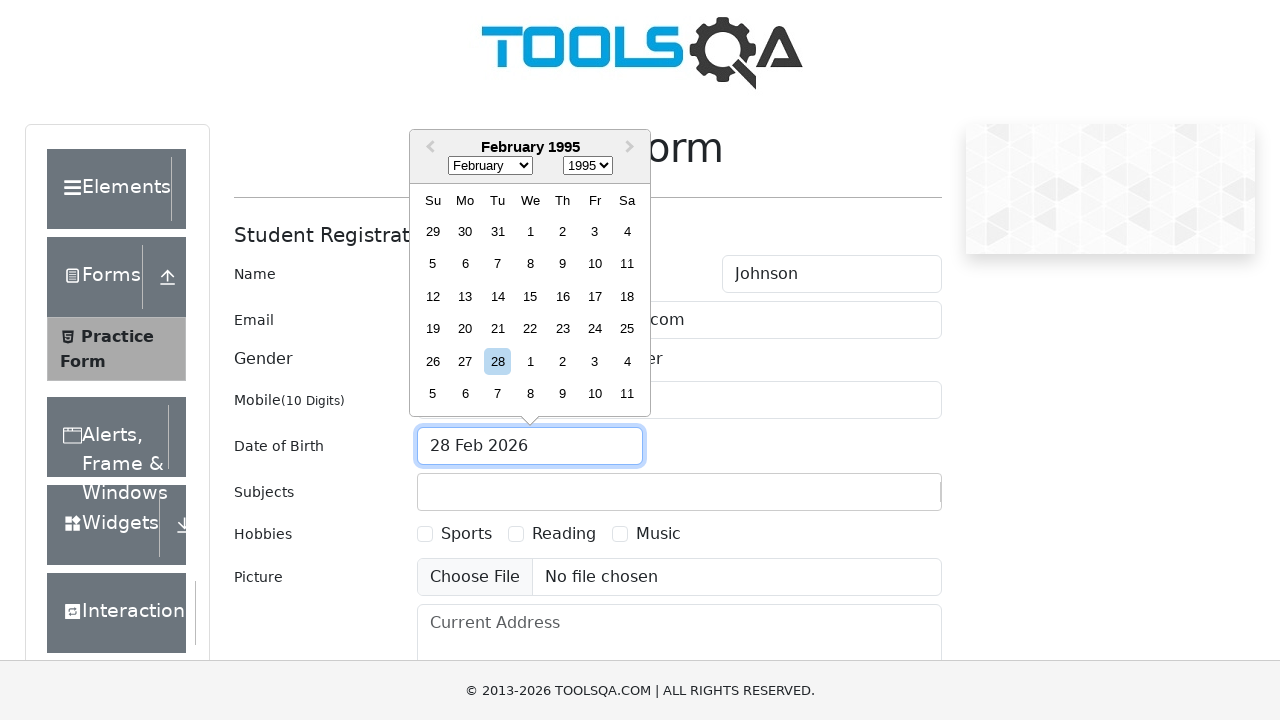

Selected birth month: March on .react-datepicker__month-select
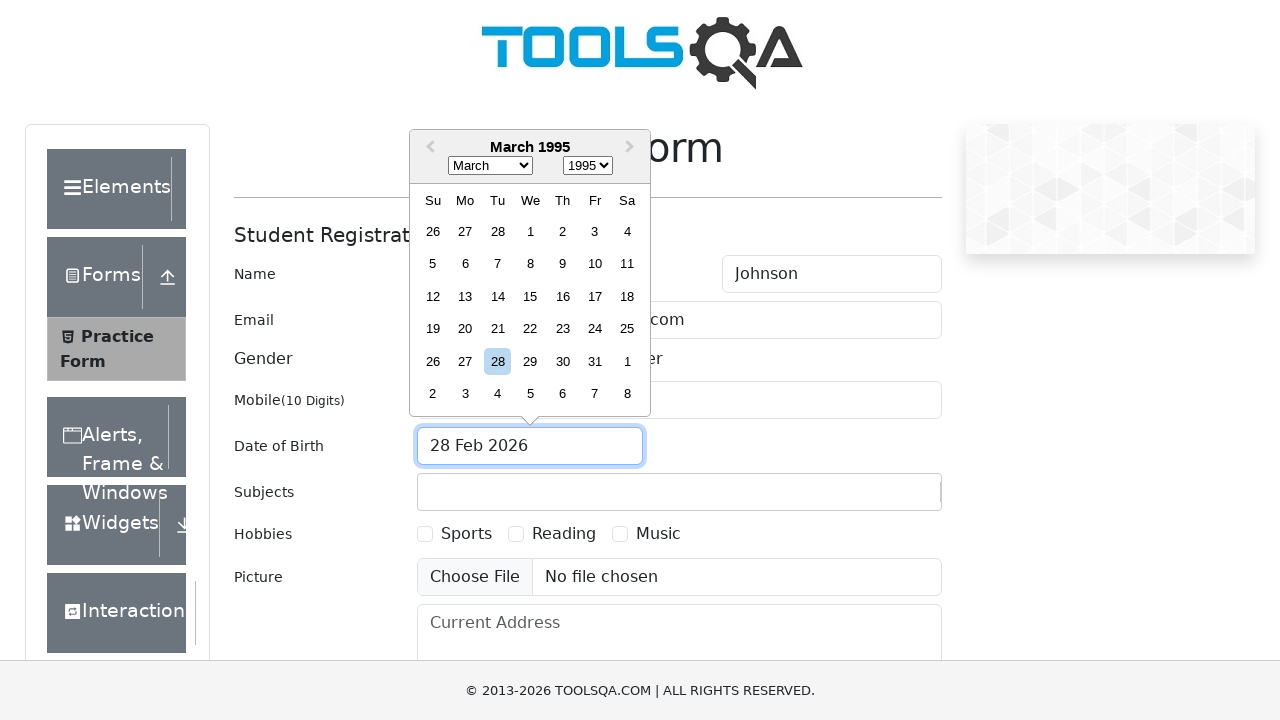

Selected birth day: 15 at (530, 296) on .react-datepicker__day--015:not(.react-datepicker__day--outside-month)
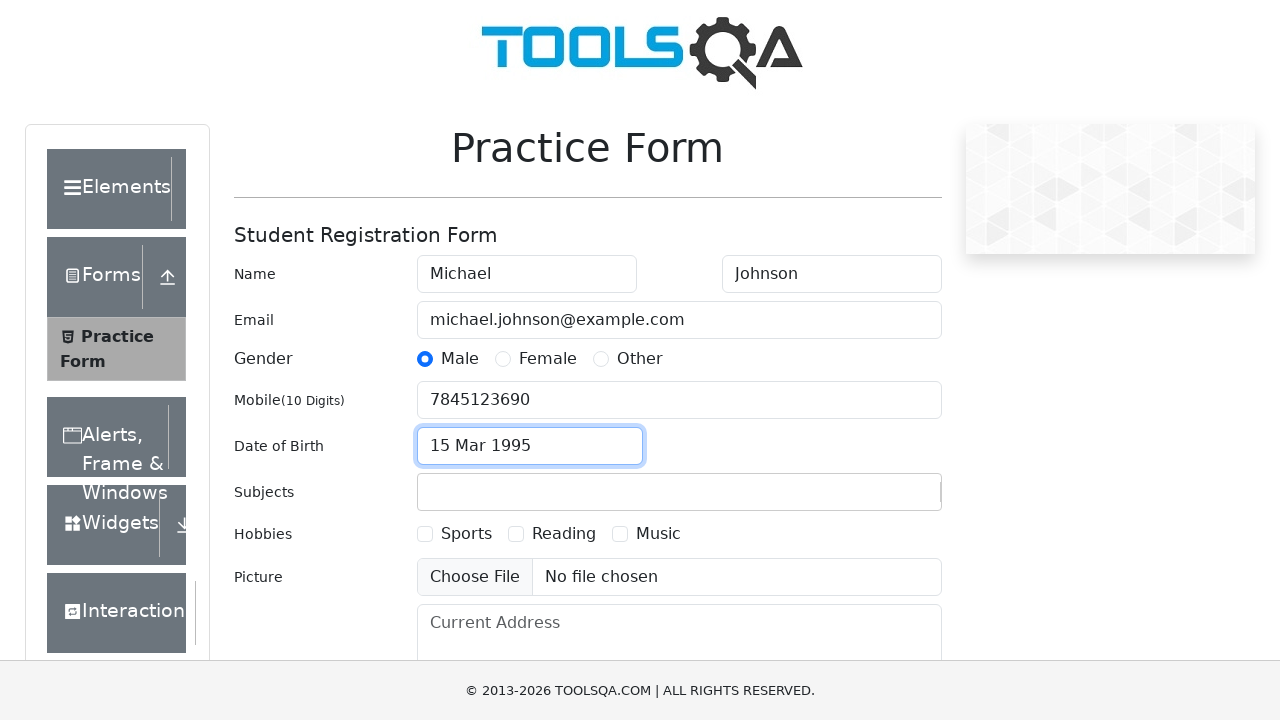

Clicked subjects input field at (430, 492) on #subjectsInput
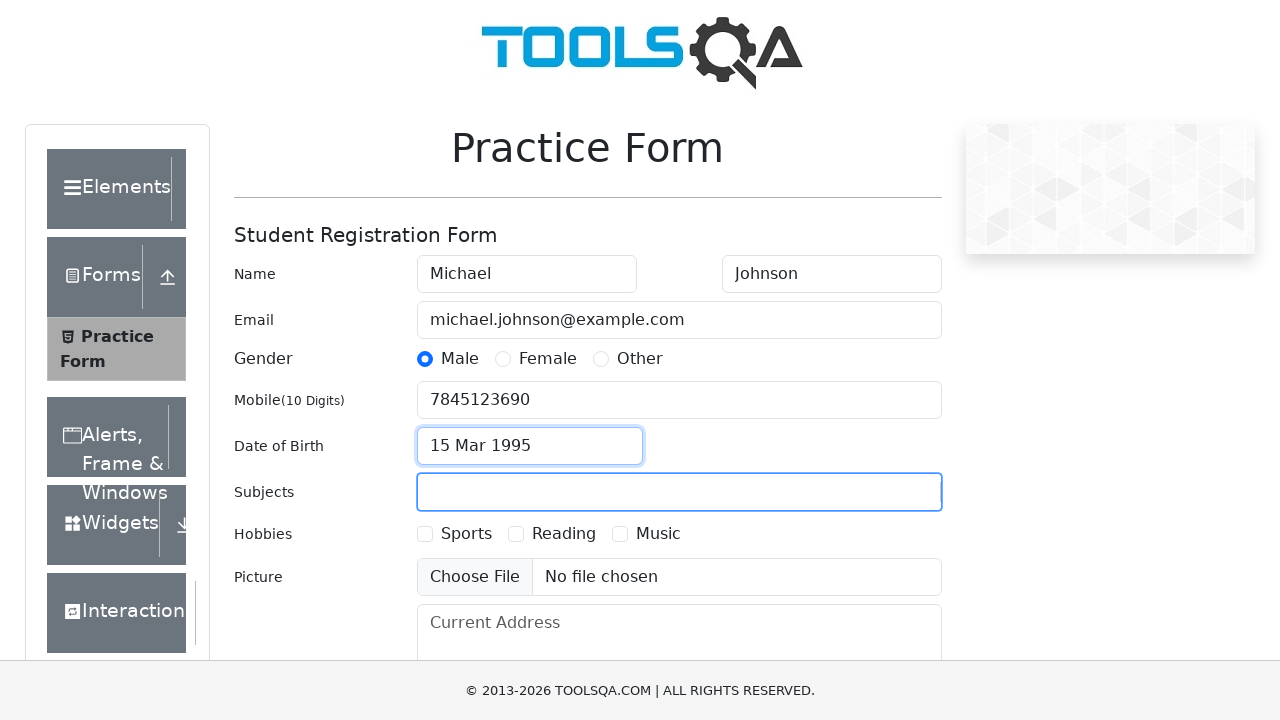

Typed subject: Maths on #subjectsInput
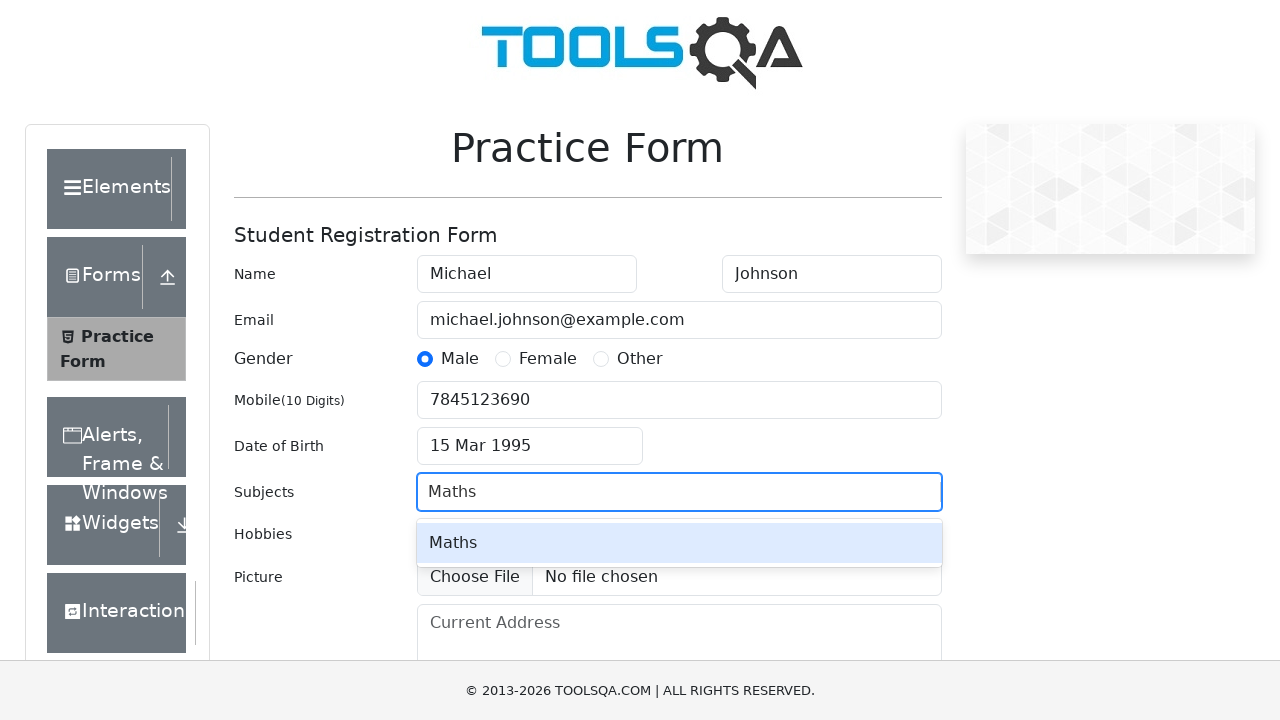

Selected subject from autocomplete: Maths on #subjectsInput
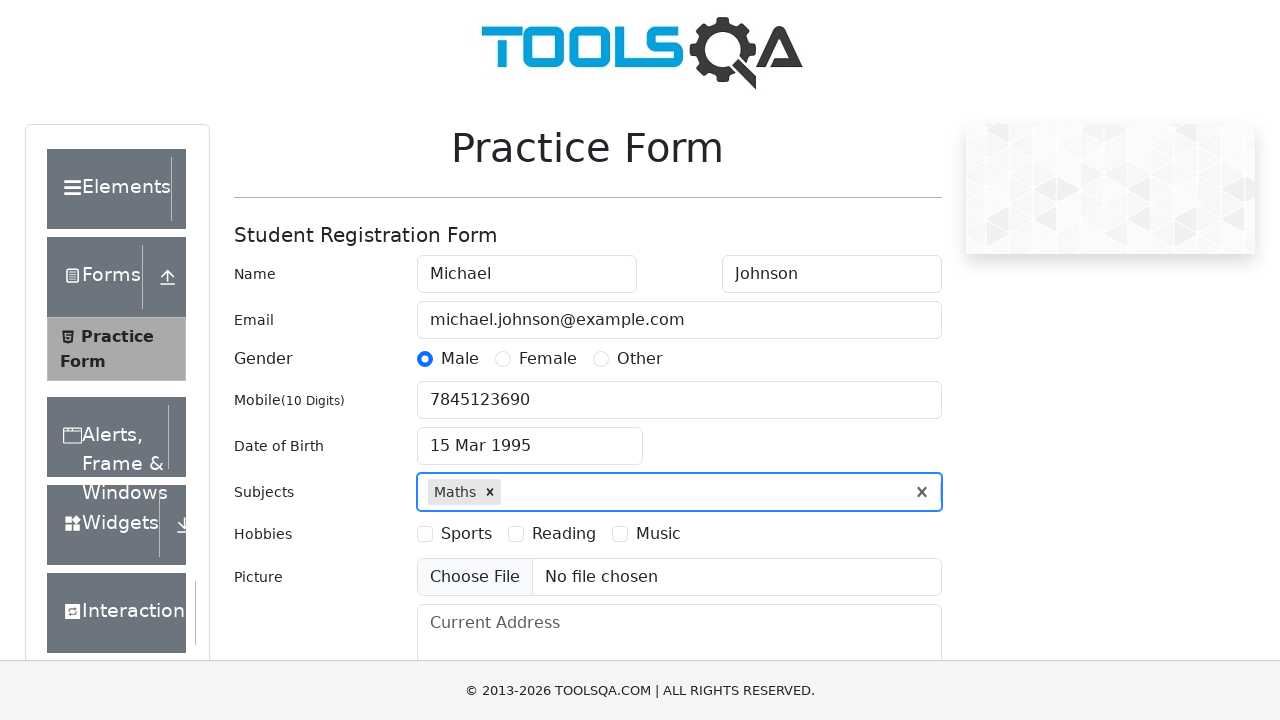

Selected hobby: Sports at (466, 534) on label[for='hobbies-checkbox-1']
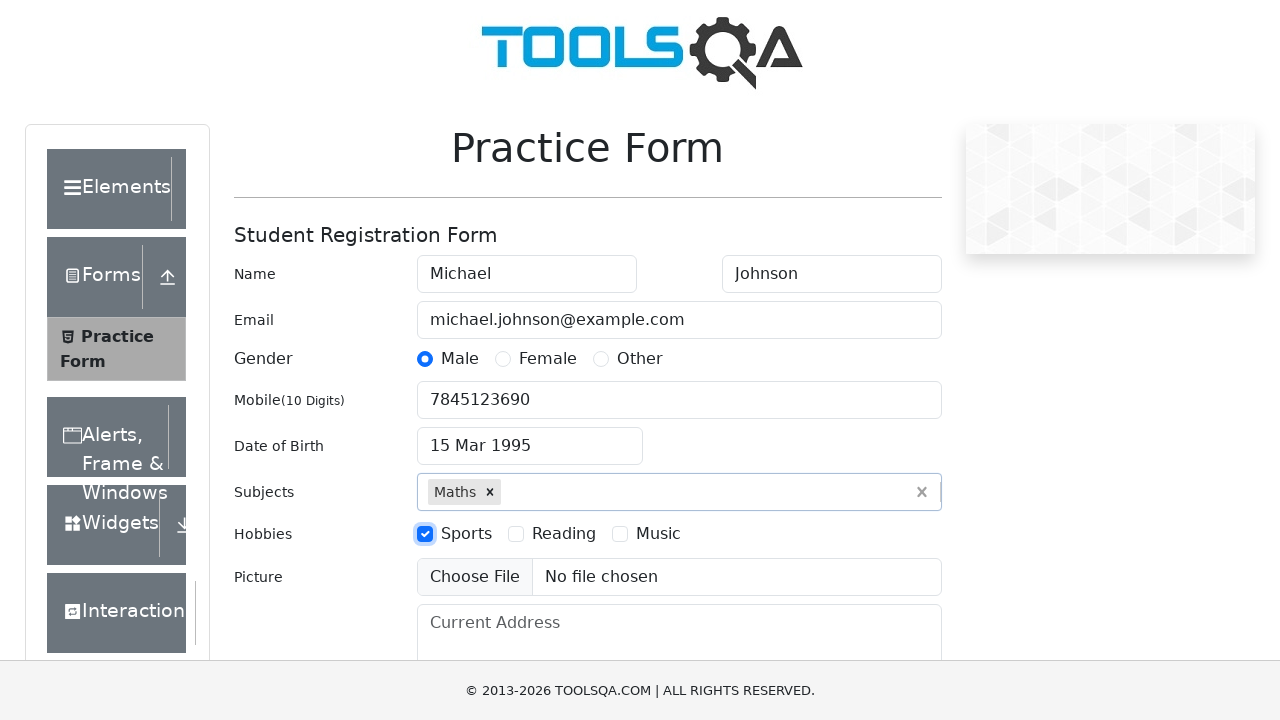

Filled address field with '742 Evergreen Terrace, Springfield' on #currentAddress
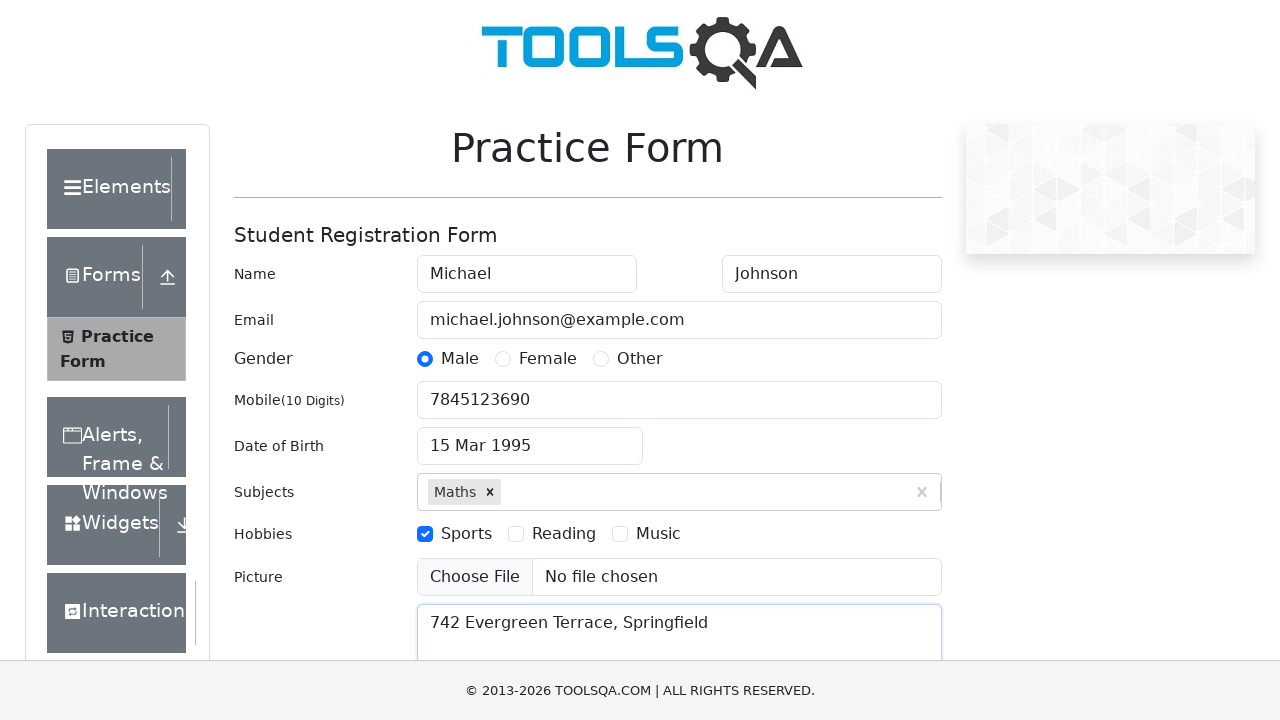

Opened state dropdown at (527, 437) on #state
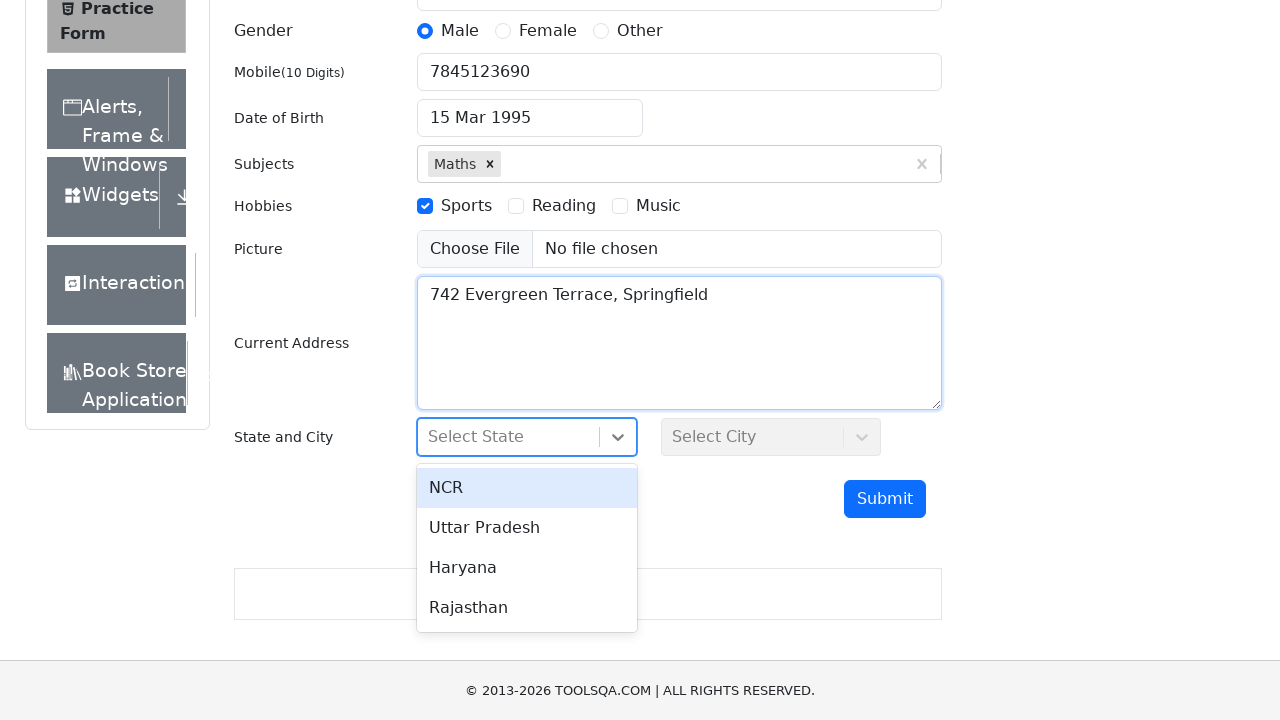

Selected state: Haryana at (527, 568) on #react-select-3-option-2
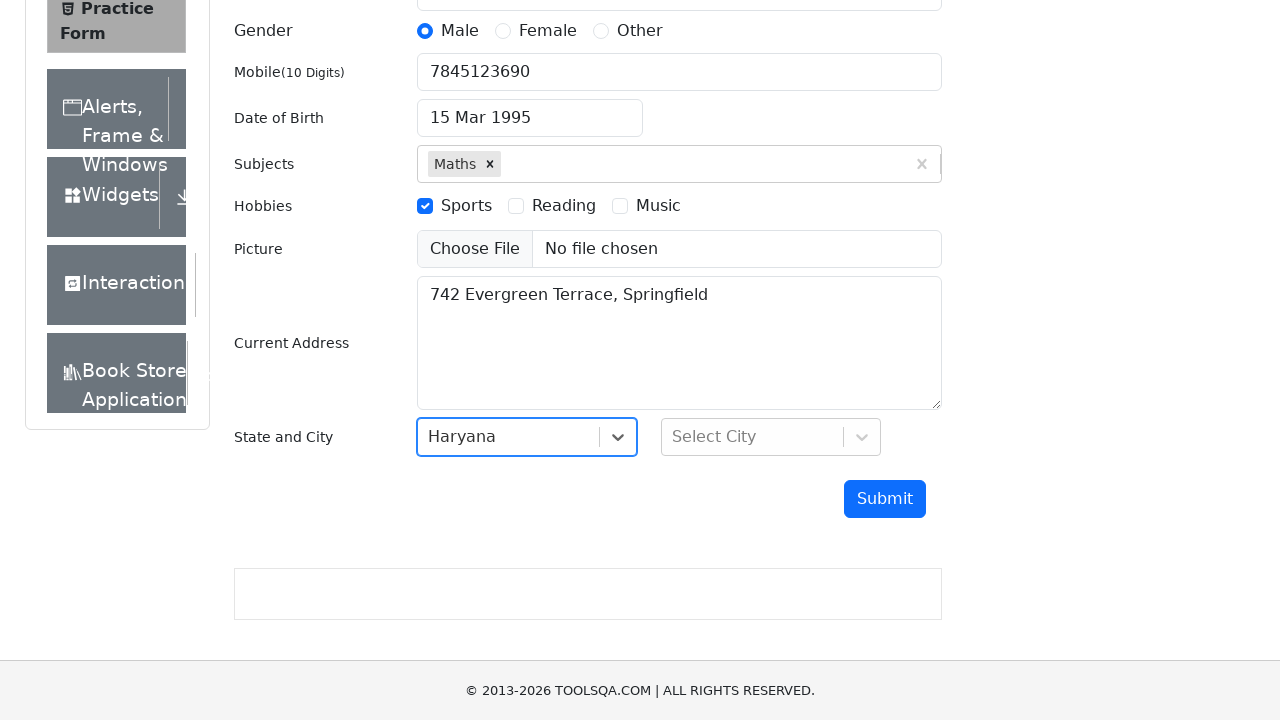

Opened city dropdown at (771, 437) on #city
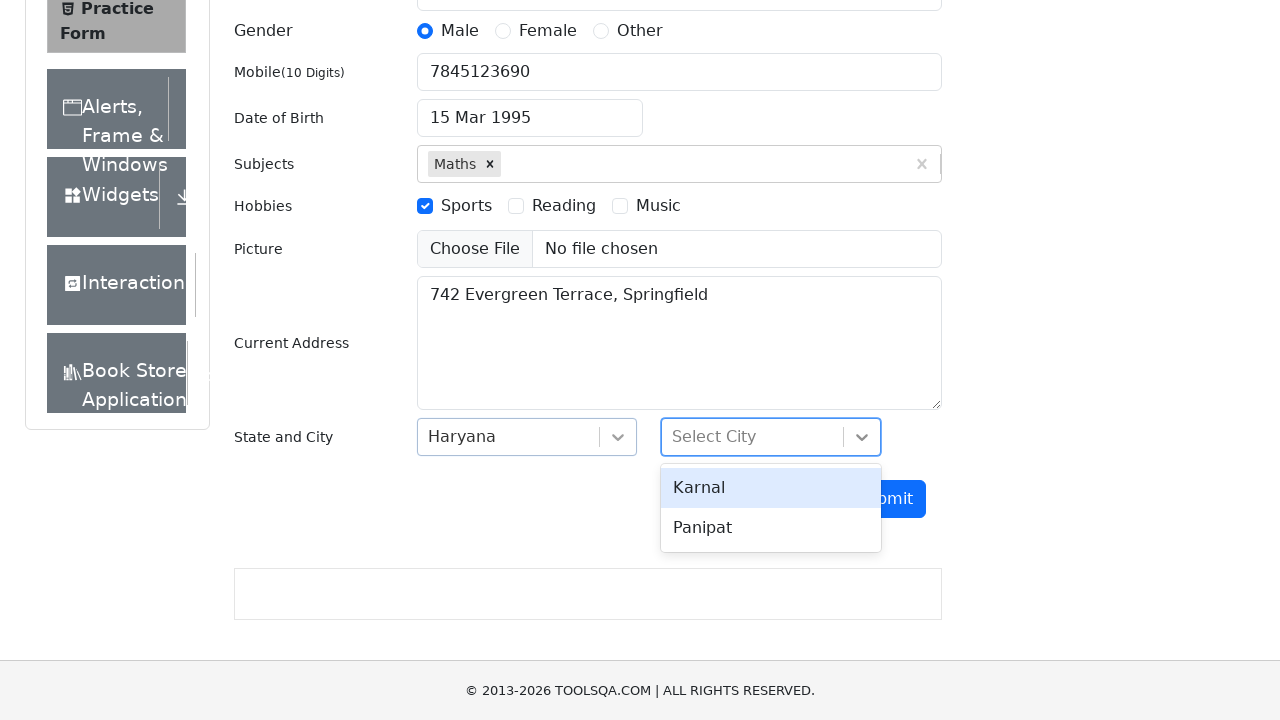

Selected city: Karnal at (771, 488) on #react-select-4-option-0
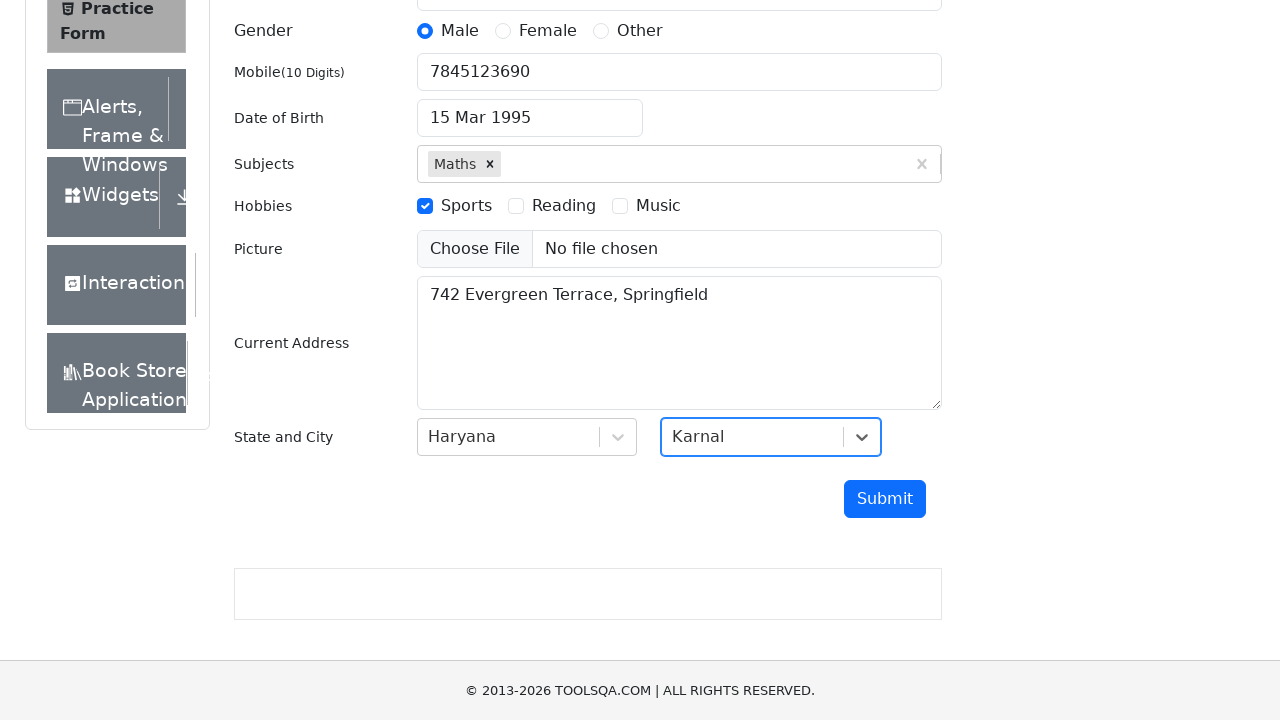

Clicked form submit button at (885, 499) on #submit
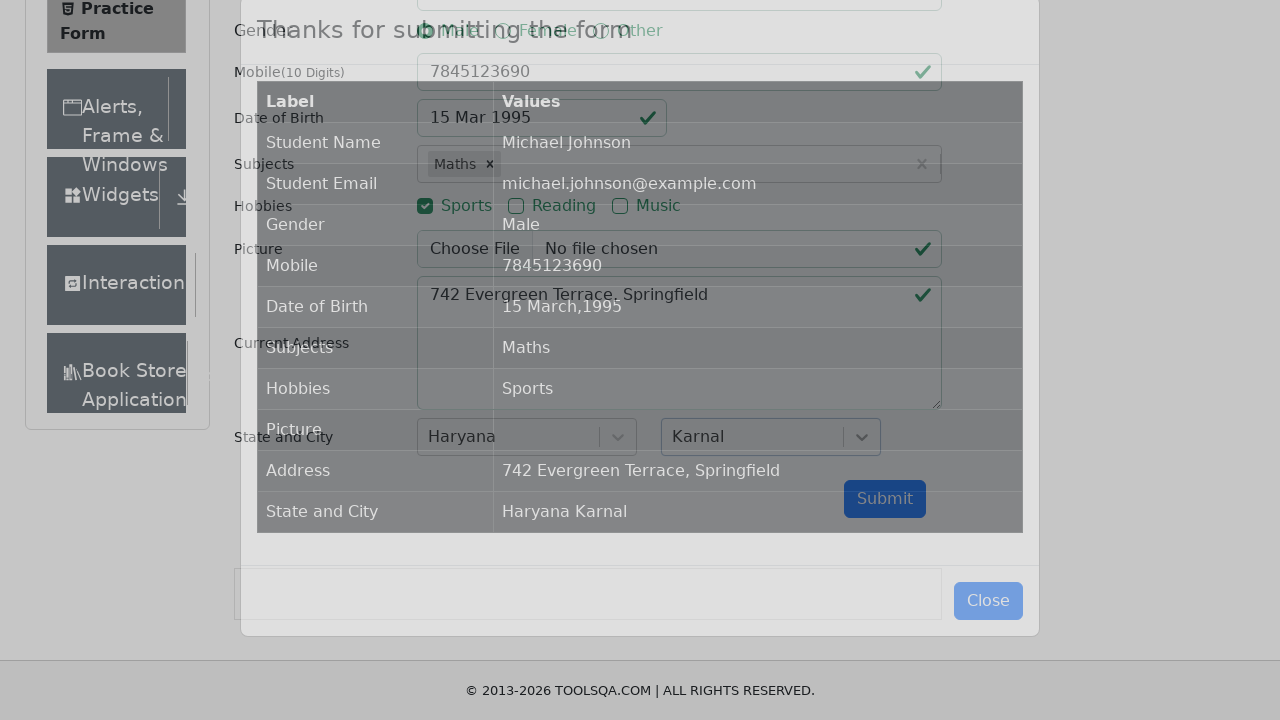

Results modal appeared
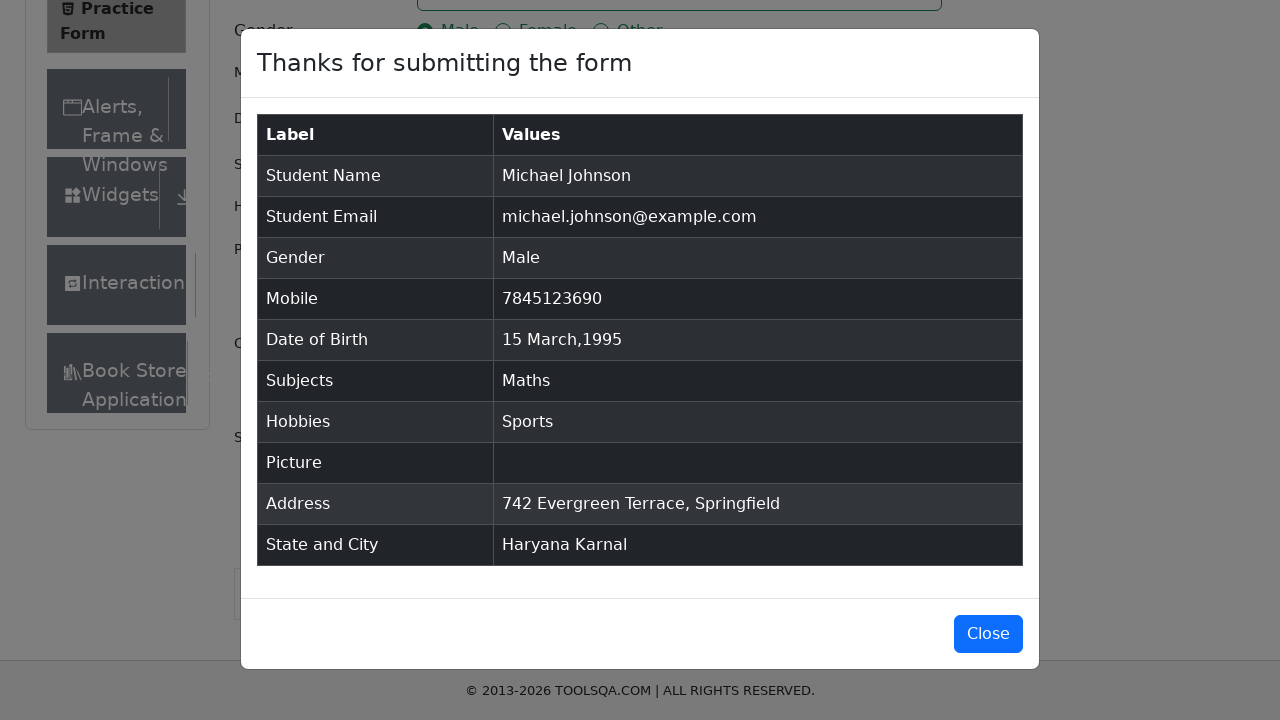

Results table is visible with submitted data
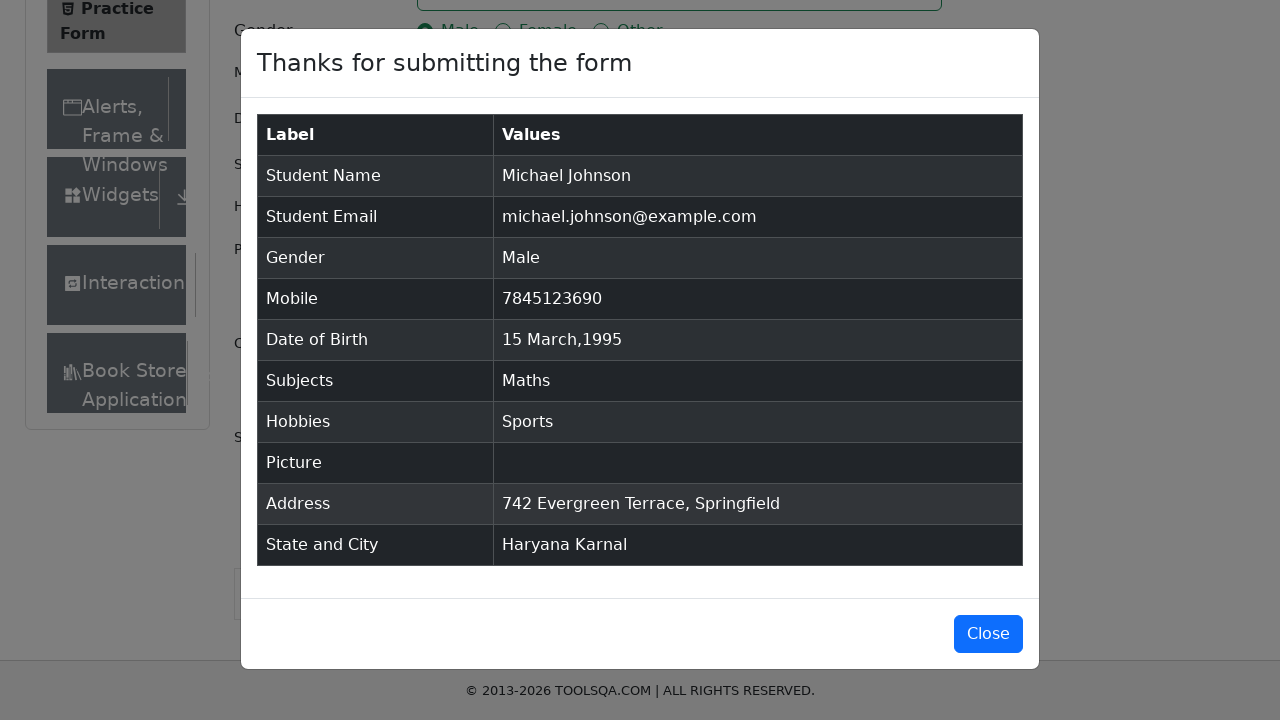

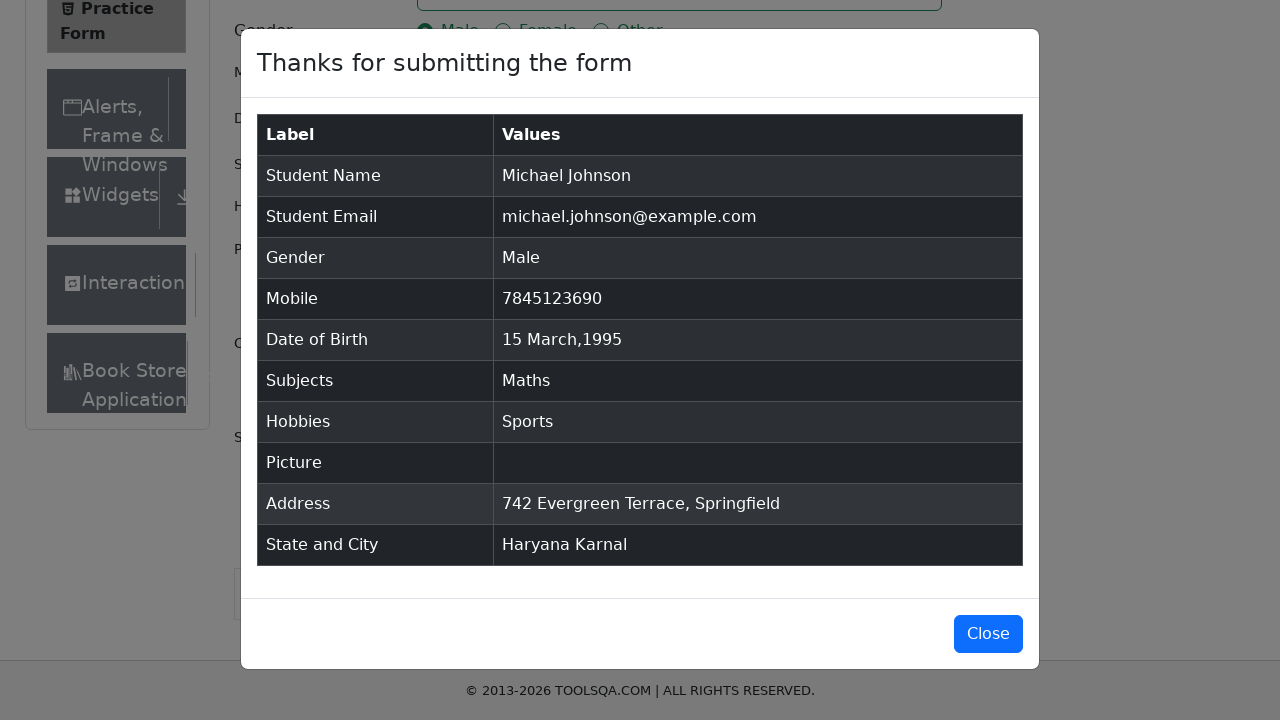